Tests that edits are saved when the input loses focus (blur event)

Starting URL: https://demo.playwright.dev/todomvc

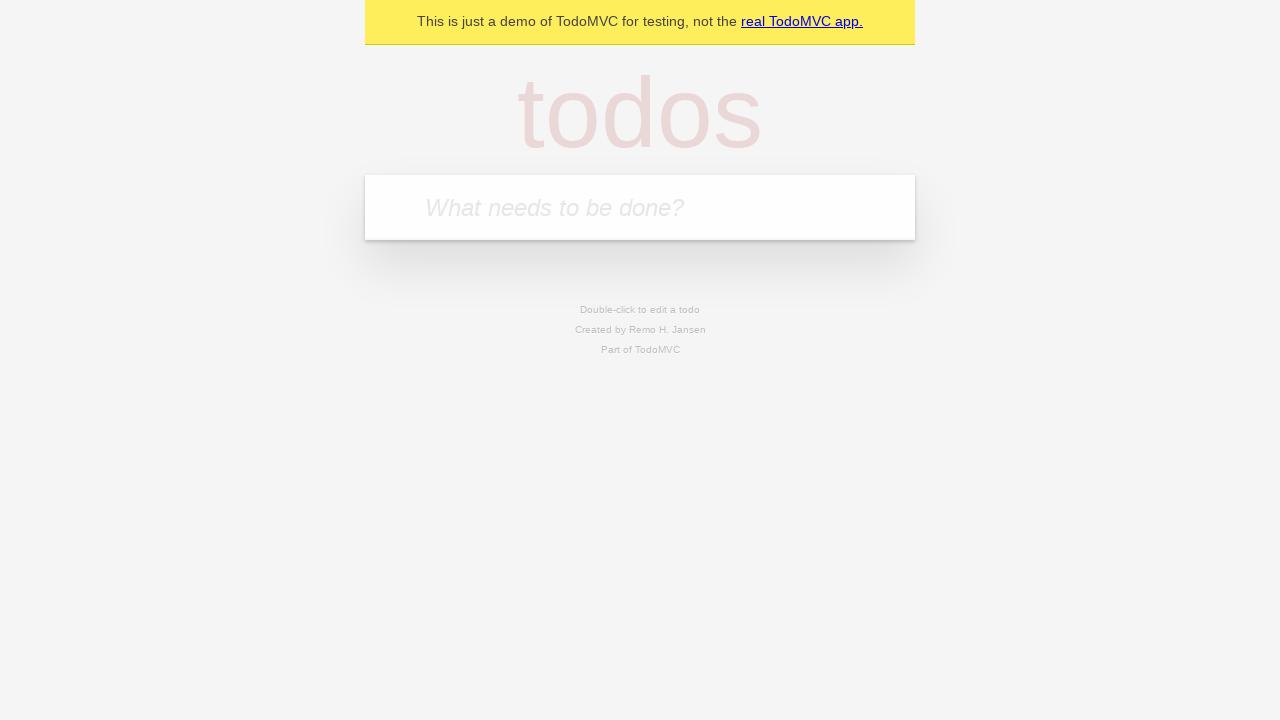

Filled new todo field with 'buy some cheese' on internal:attr=[placeholder="What needs to be done?"i]
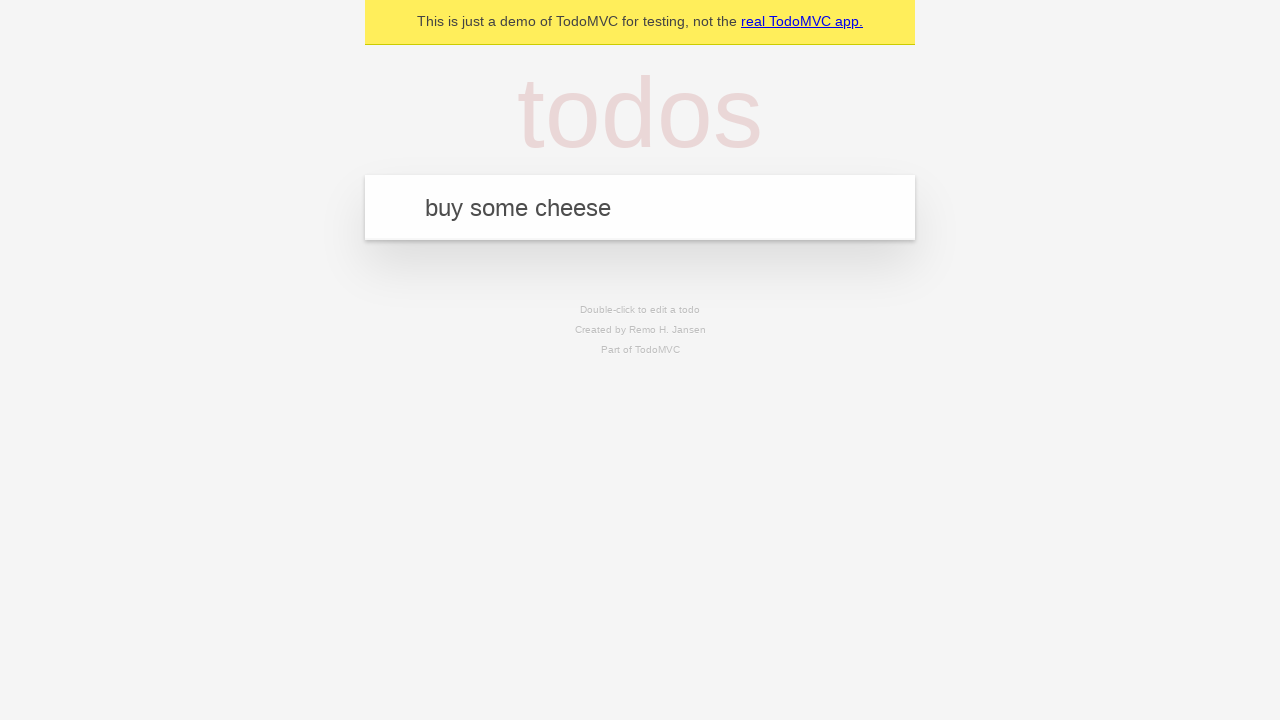

Pressed Enter to create todo 'buy some cheese' on internal:attr=[placeholder="What needs to be done?"i]
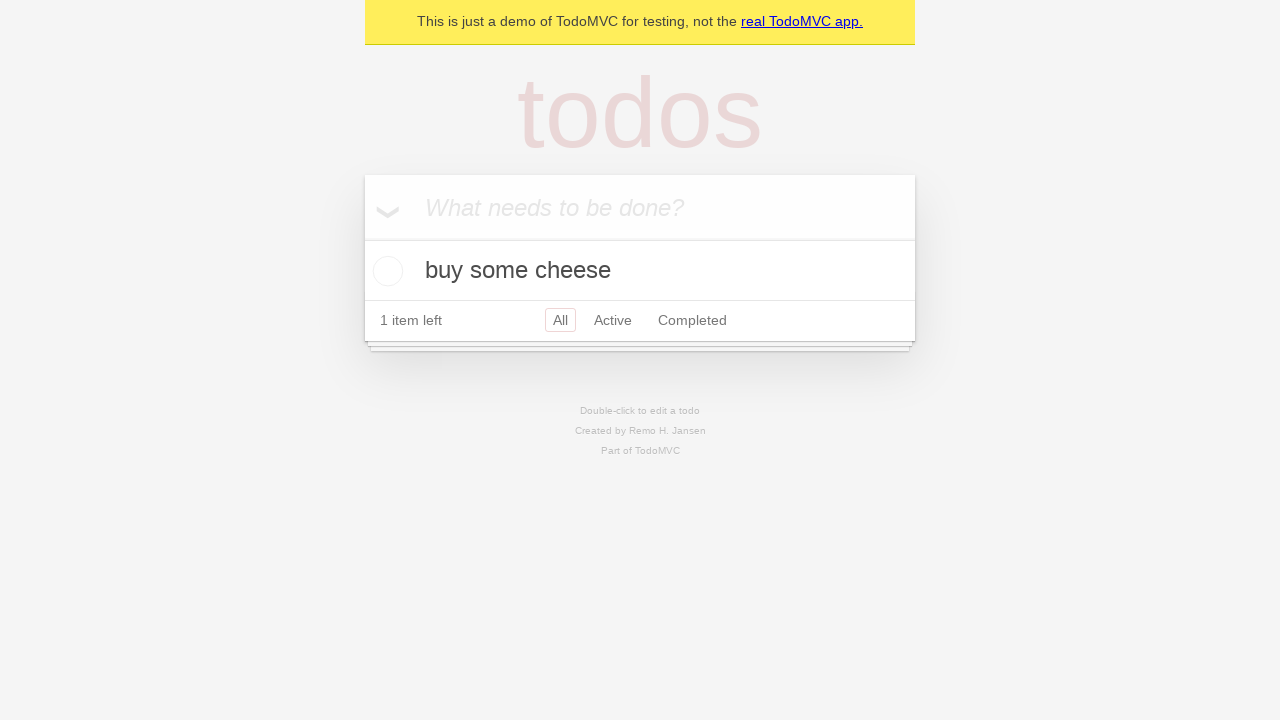

Filled new todo field with 'feed the cat' on internal:attr=[placeholder="What needs to be done?"i]
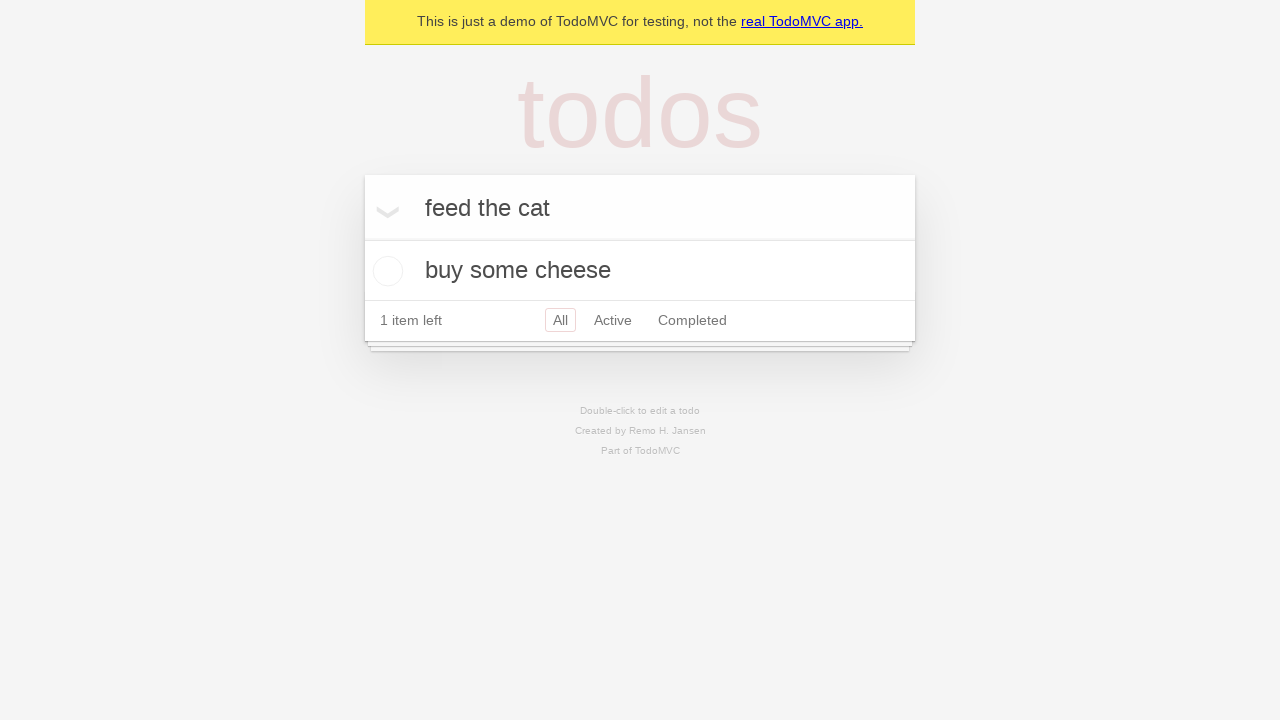

Pressed Enter to create todo 'feed the cat' on internal:attr=[placeholder="What needs to be done?"i]
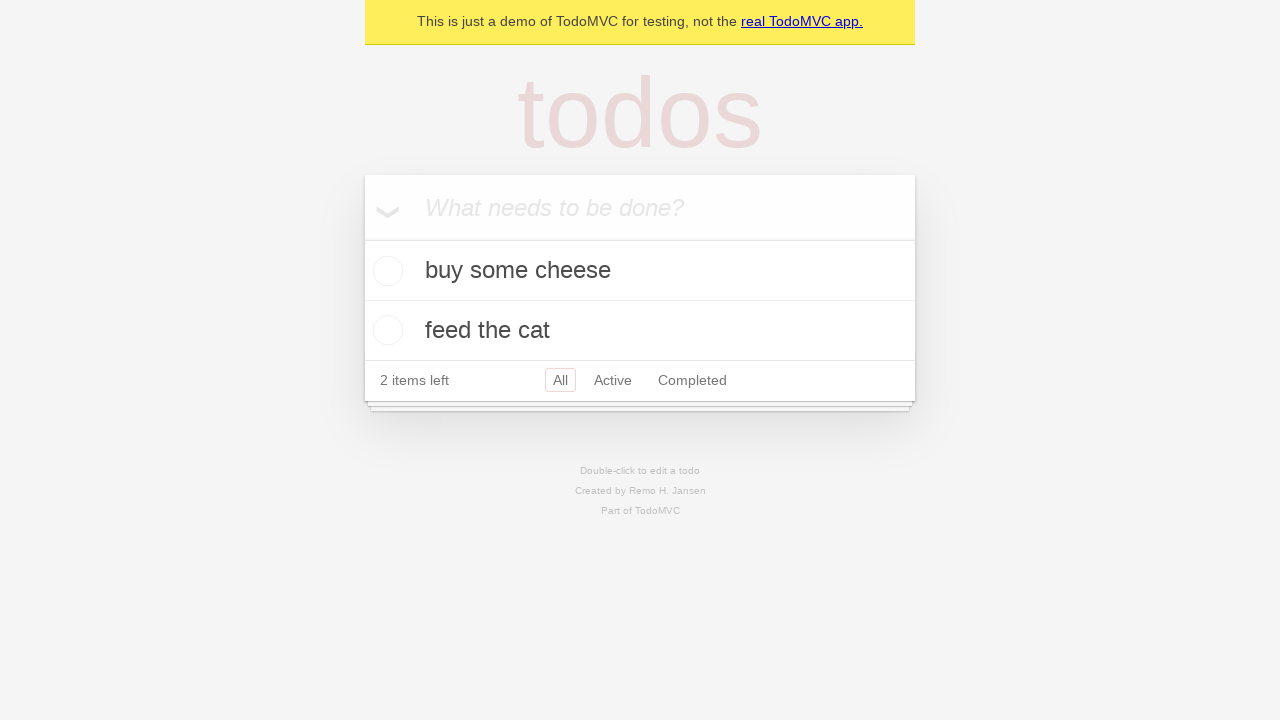

Filled new todo field with 'book a doctors appointment' on internal:attr=[placeholder="What needs to be done?"i]
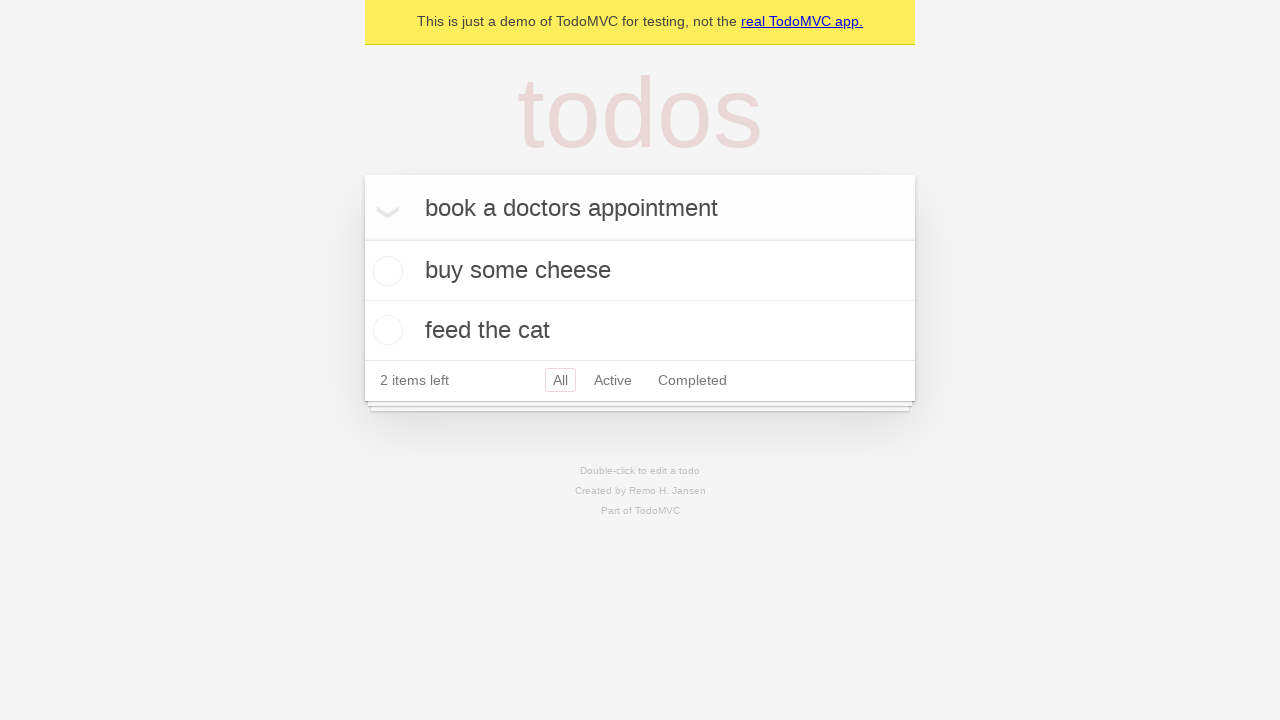

Pressed Enter to create todo 'book a doctors appointment' on internal:attr=[placeholder="What needs to be done?"i]
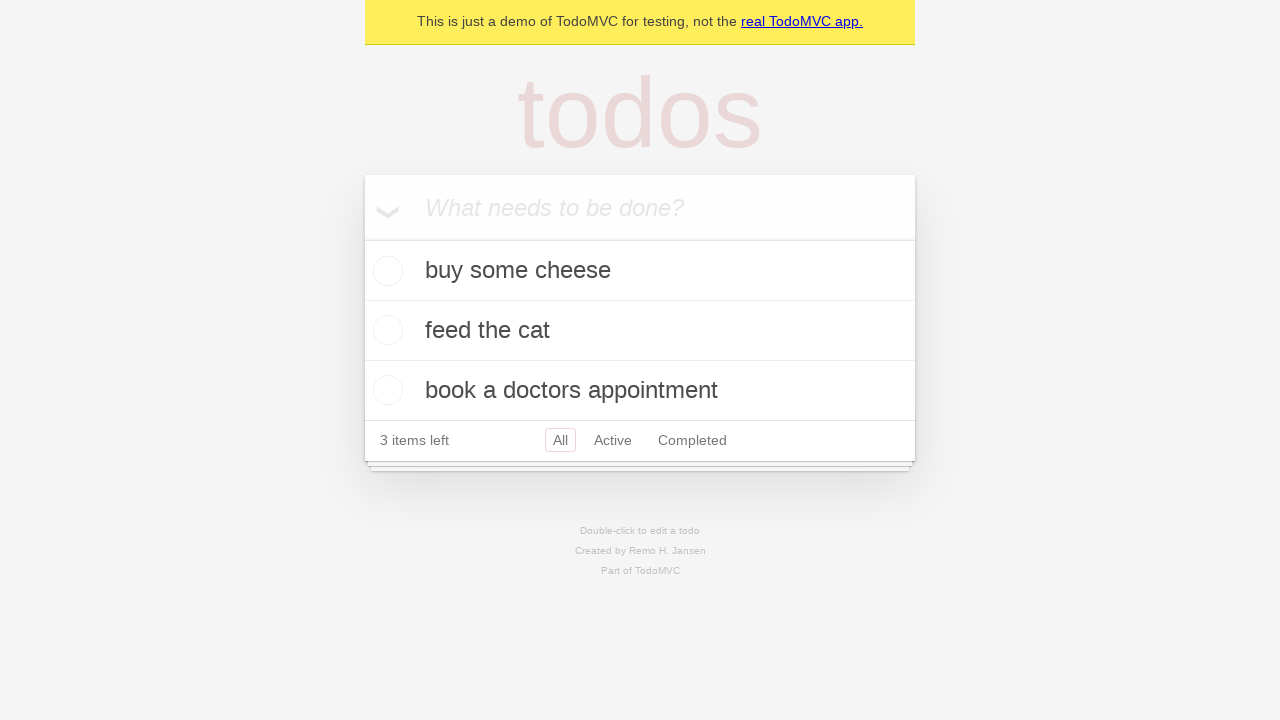

Double-clicked second todo item to enter edit mode at (640, 331) on internal:testid=[data-testid="todo-item"s] >> nth=1
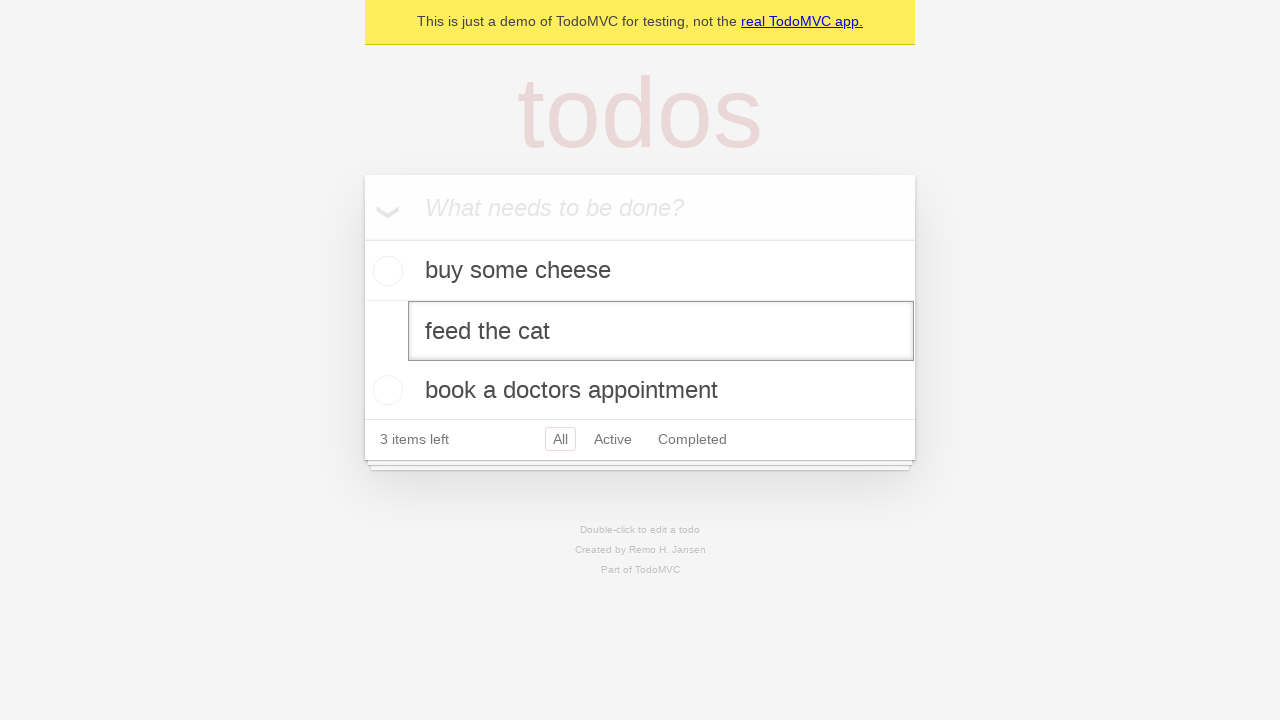

Filled edit textbox with 'buy some sausages' on internal:testid=[data-testid="todo-item"s] >> nth=1 >> internal:role=textbox[nam
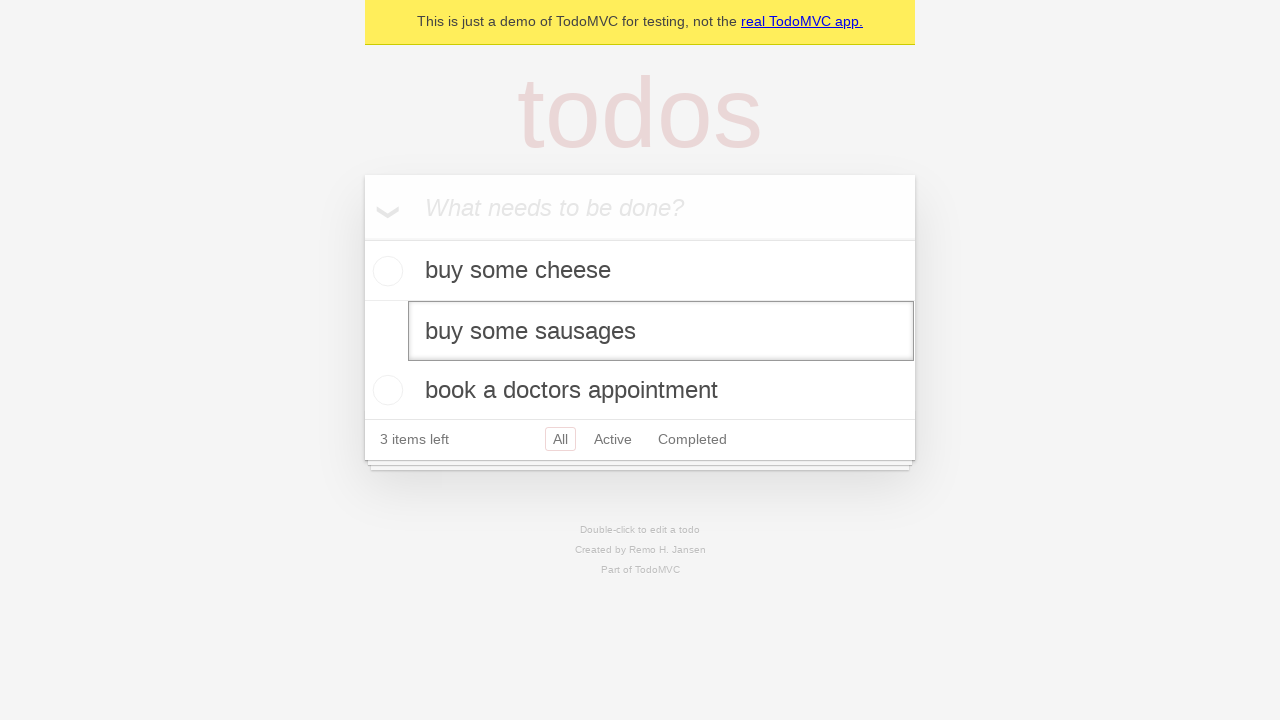

Dispatched blur event on edit textbox to save changes
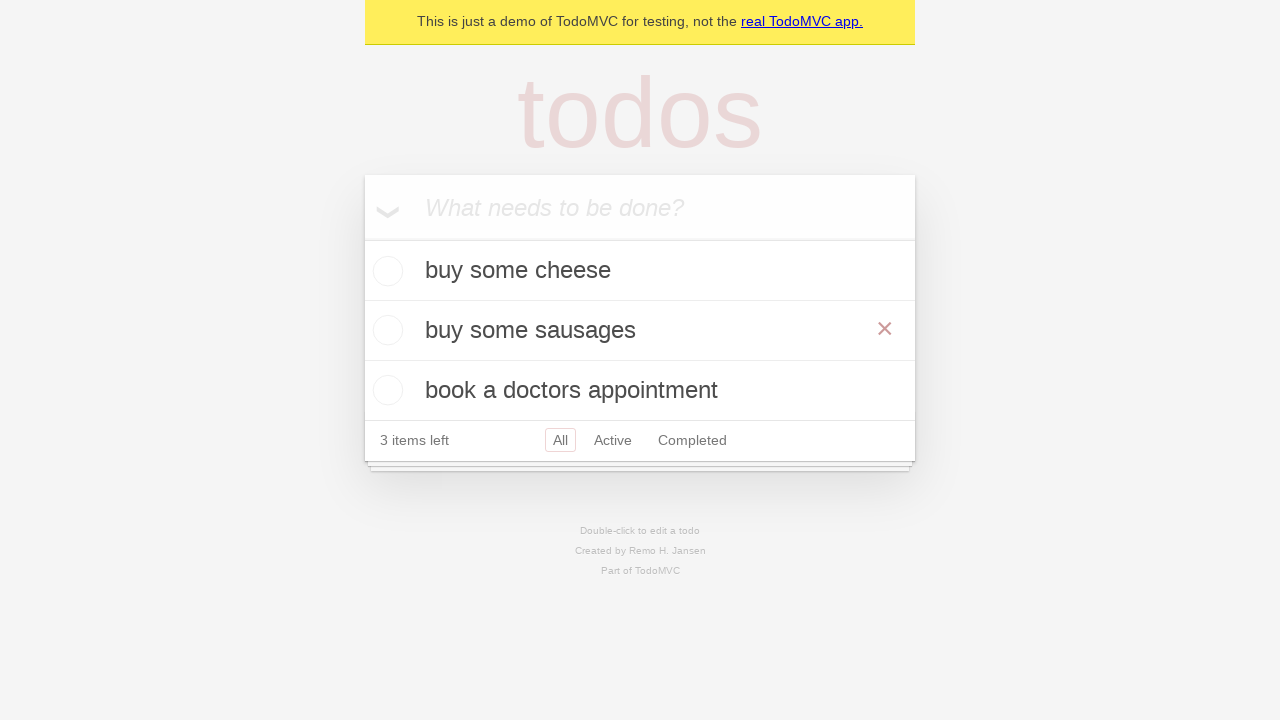

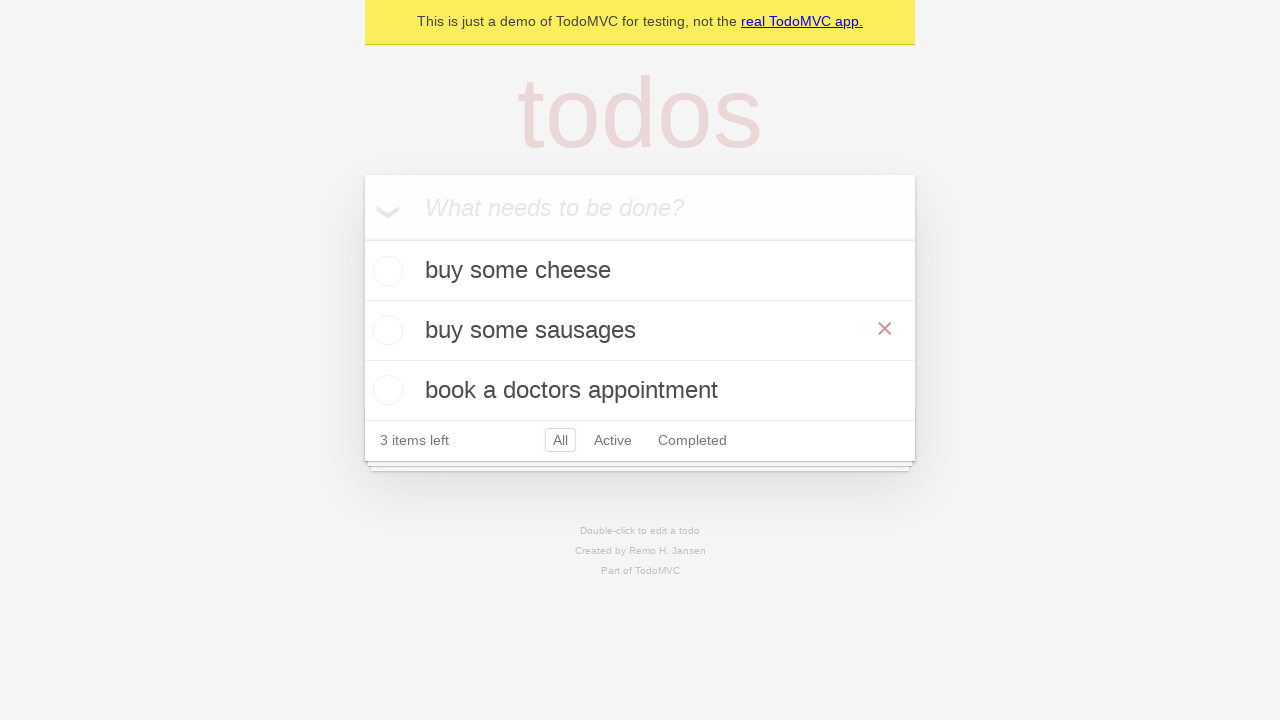